Tests OpenCart website by searching for "mac" and verifying the navigation menu items match expected values

Starting URL: http://opencart.abstracta.us/index.php?route=common/home

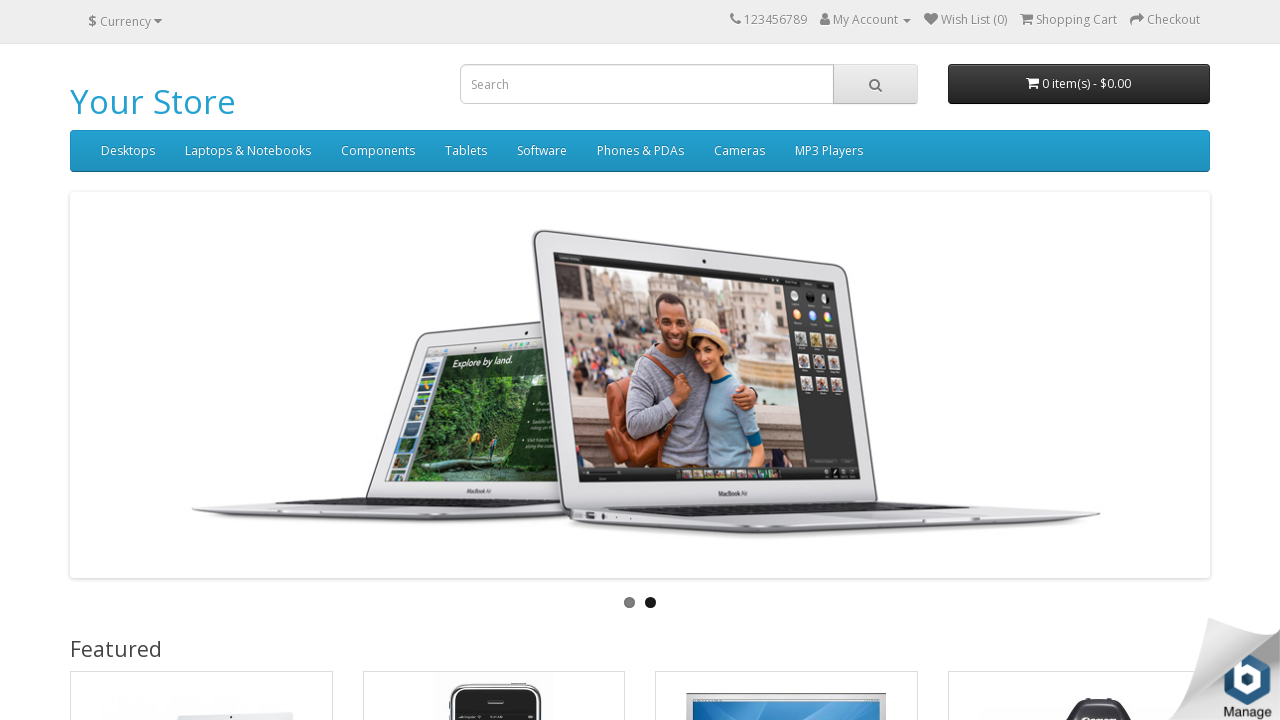

Filled search input with 'mac' on input[name='search']
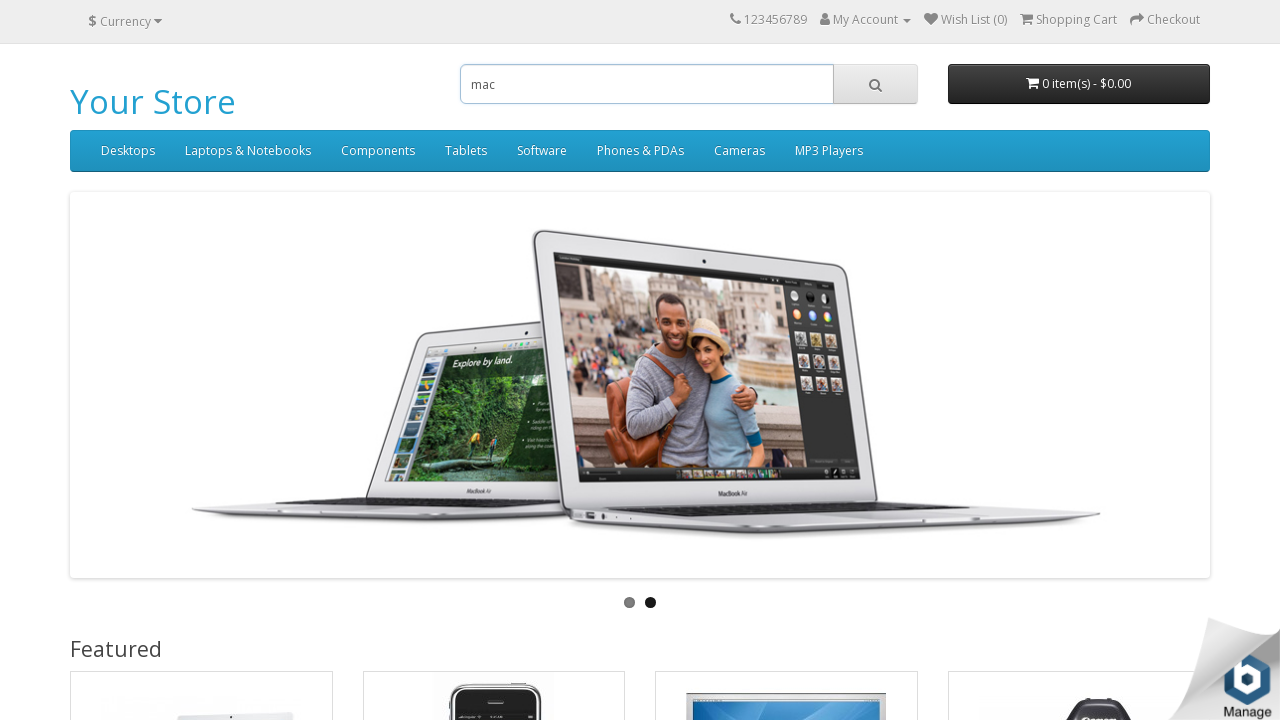

Clicked search button at (875, 84) on #search button
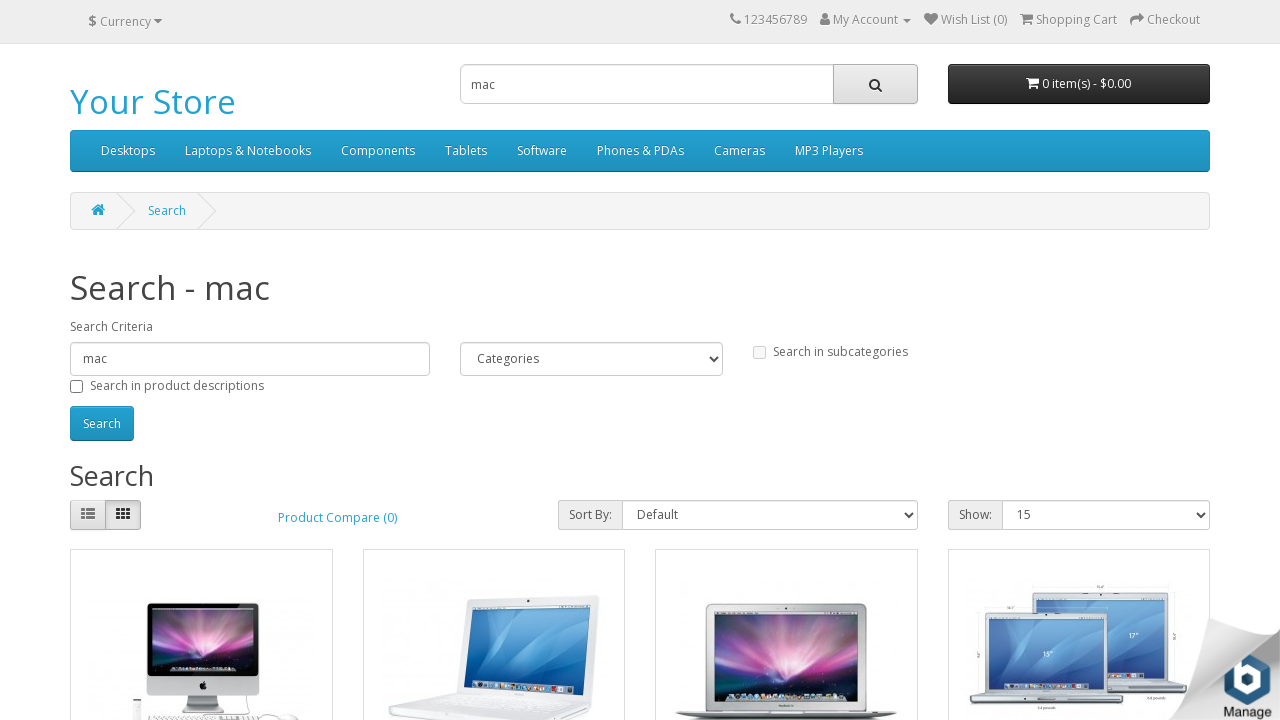

Menu items loaded and visible
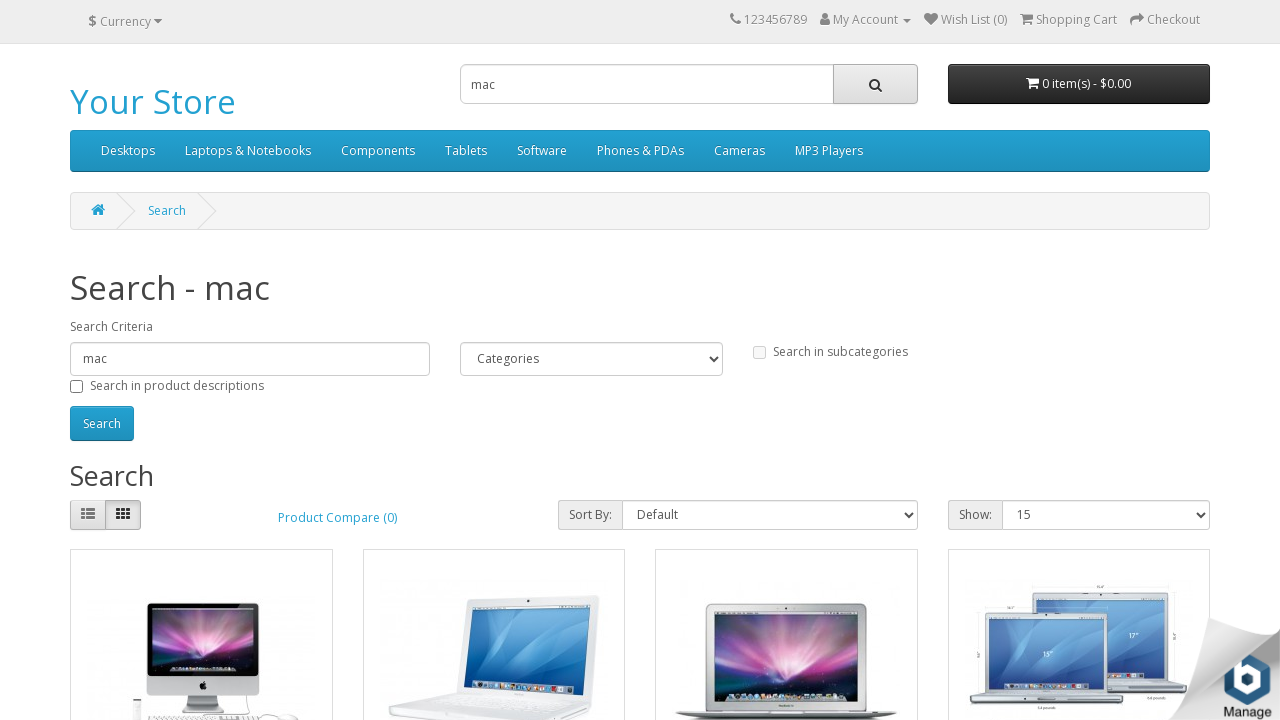

Retrieved all navigation menu items
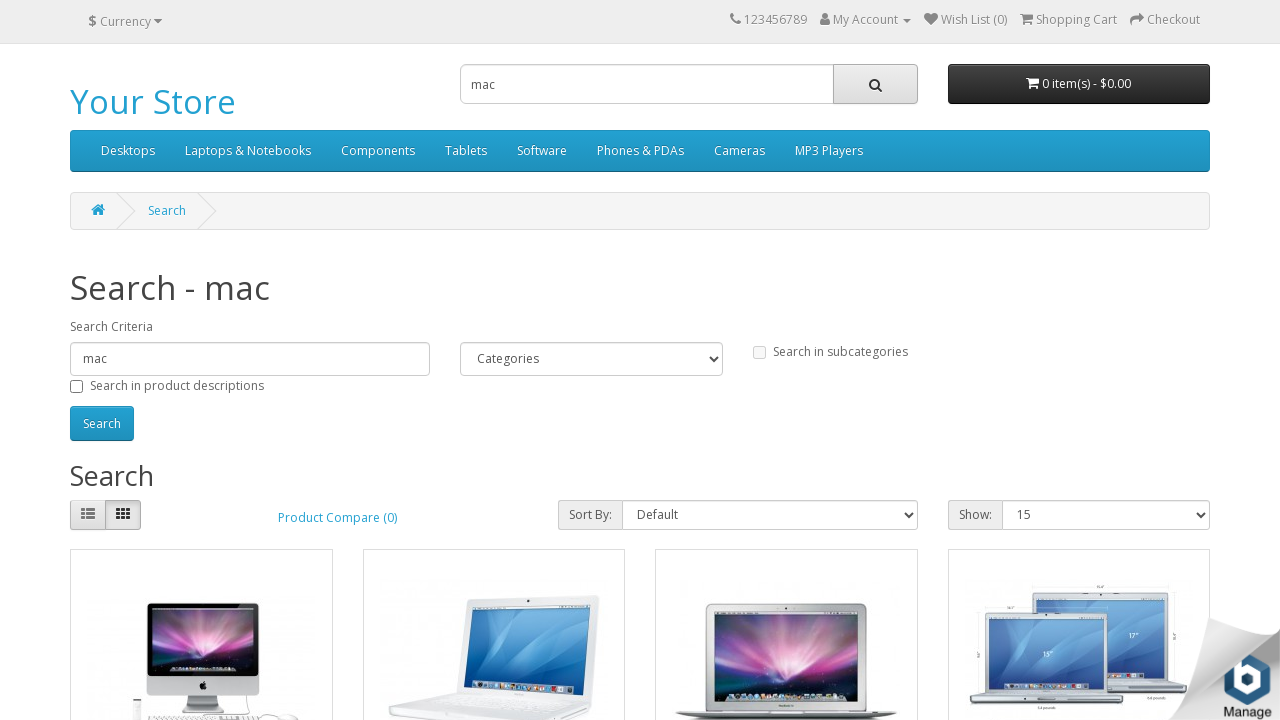

Verified menu item 1: 'Desktops
          
                           
                                PC (0)
                                Mac (1)
                              
              
            Show All Desktops'
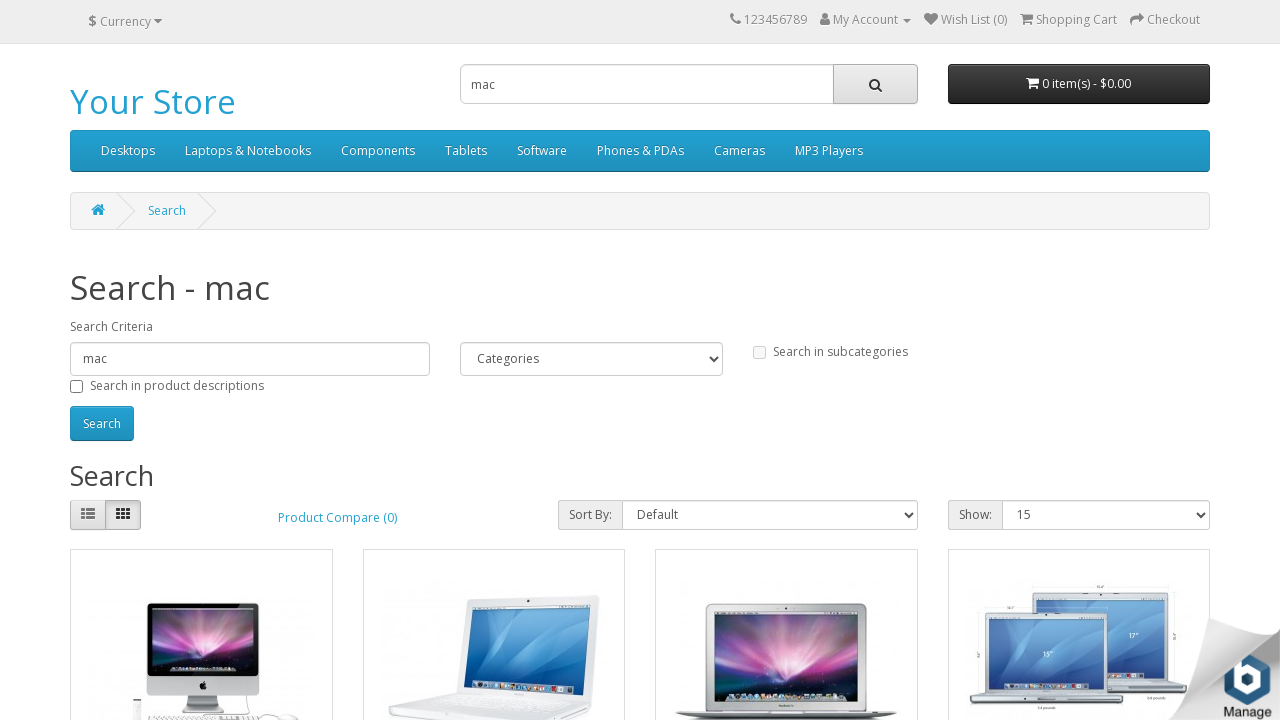

Verified menu item 2: 'Laptops & Notebooks
          
                           
                                Macs (0)
                                Windows (0)
                              
              
            Show All Laptops & Notebooks'
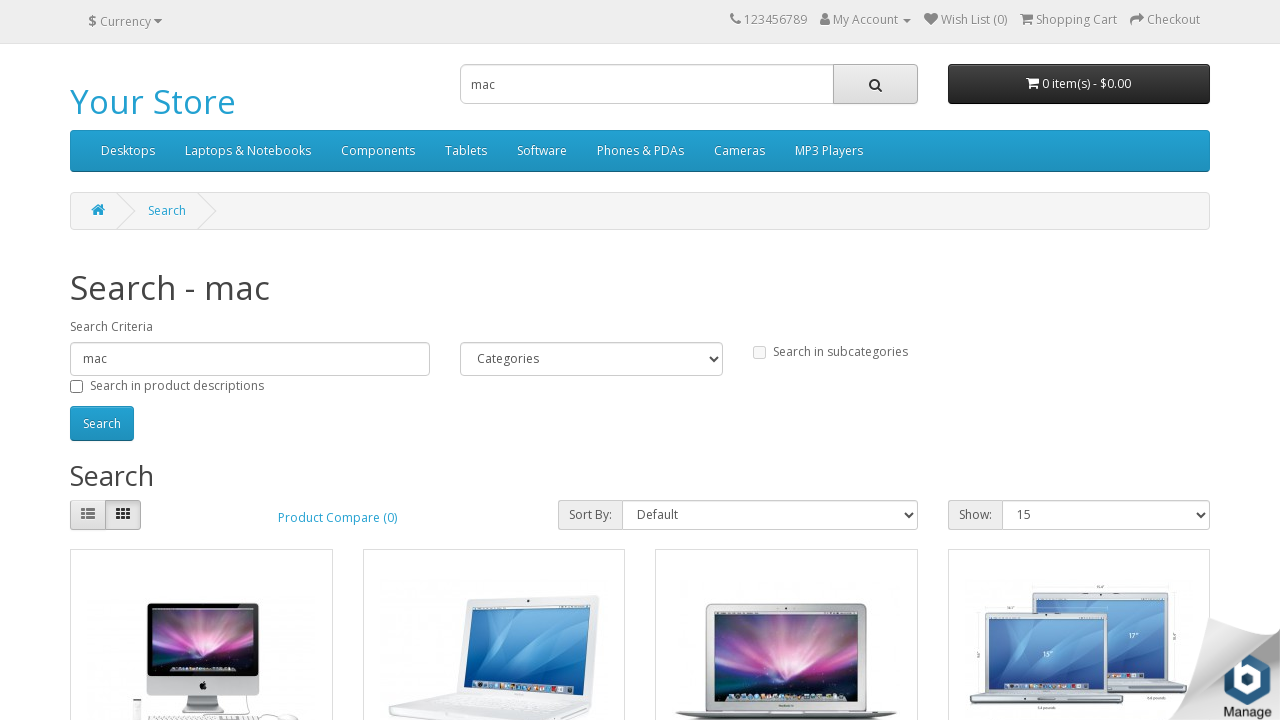

Verified menu item 3: 'Components
          
                           
                                Mice and Trackballs (0)
                                Monitors (2)
                                Printers (0)
                                Scanners (0)
                                Web Cameras (0)
                              
              
            Show All Components'
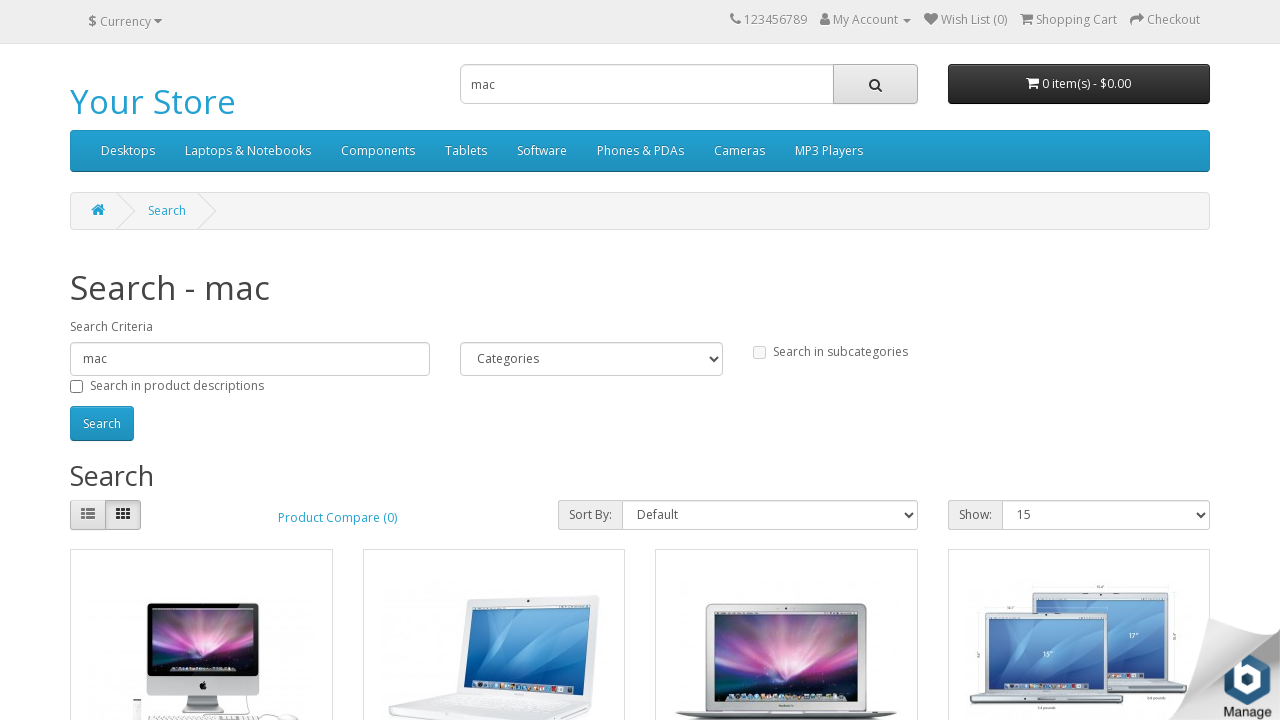

Verified menu item 4: 'Tablets'
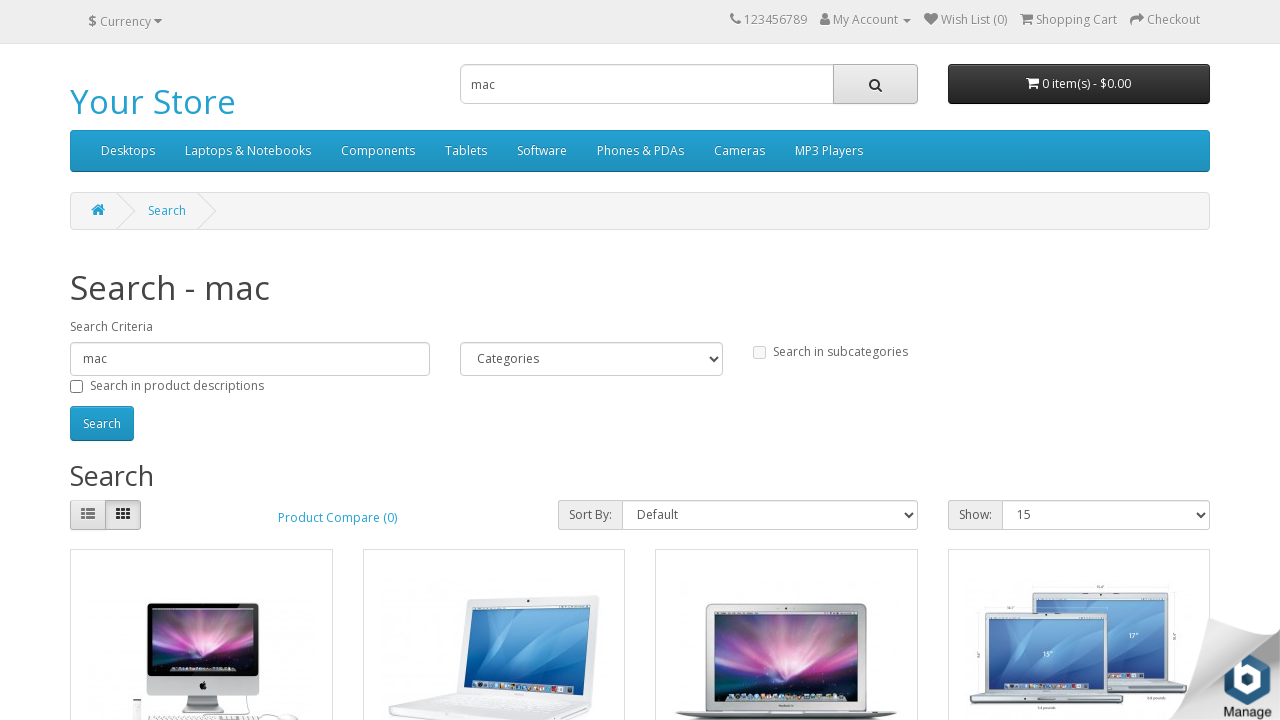

Verified menu item 5: 'Software'
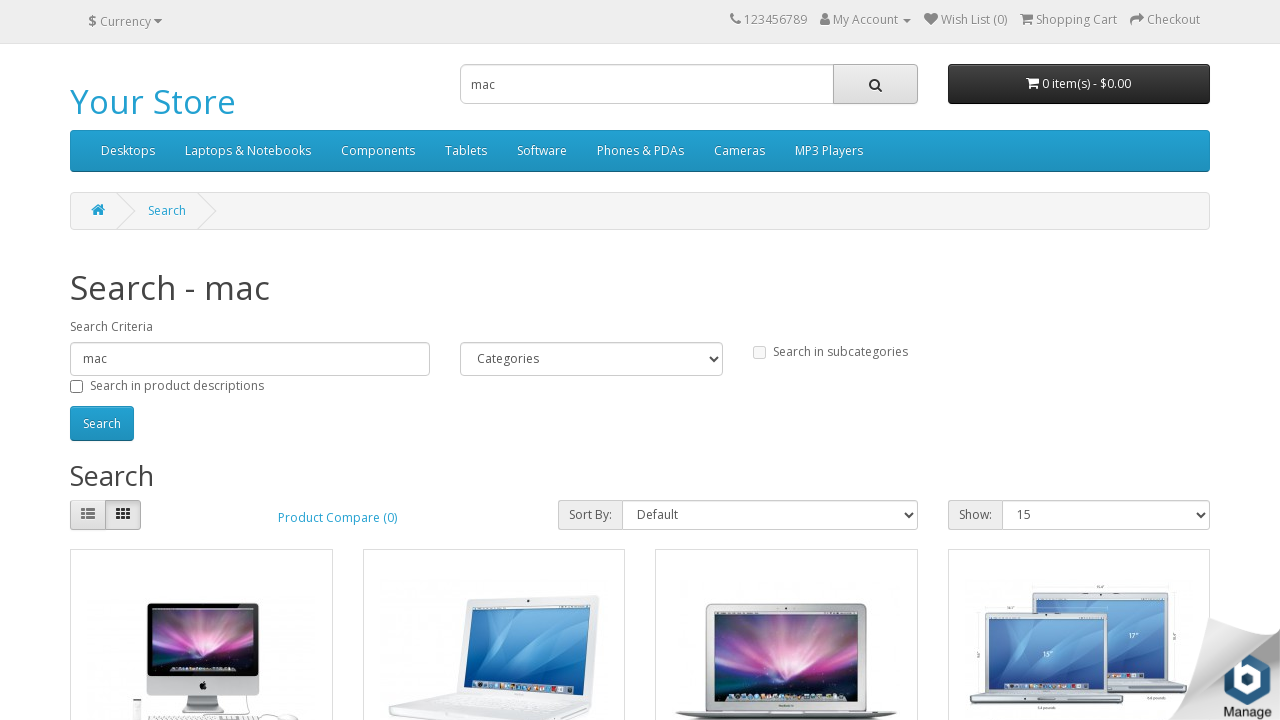

Verified menu item 6: 'Phones & PDAs'
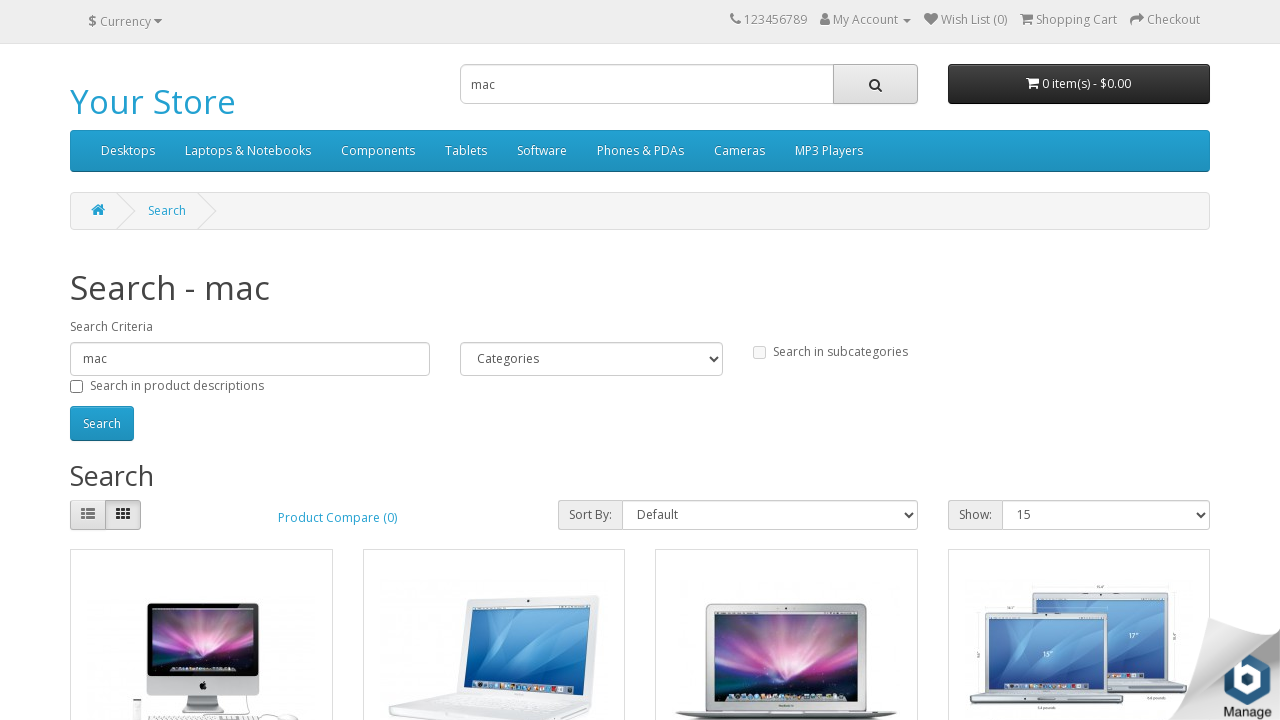

Verified menu item 7: 'Cameras'
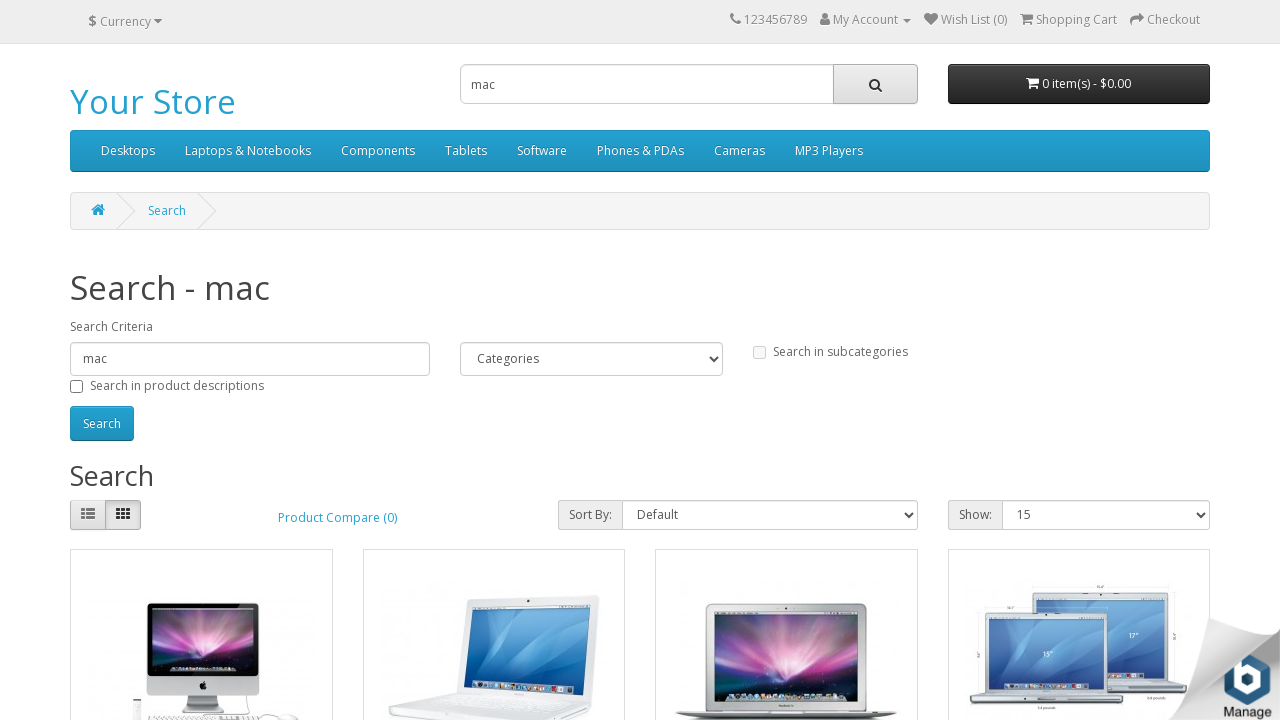

Verified menu item 8: 'MP3 Players
          
                           
                                test 11 (0)
                                test 12 (0)
                                test 15 (0)
                                test 16 (0)
                                test 17 (0)
                              
                            
                                test 18 (0)
                                test 19 (0)
                                test 20 (0)
                                test 21 (0)
                                test 22 (0)
                              
                            
                                test 23 (0)
                                test 24 (0)
                                test 4 (0)
                                test 5 (0)
                                test 6 (0)
                              
                            
                                test 7 (0)
                                test 8 (0)
                                test 9 (0)
                              
              
            Show All MP3 Players'
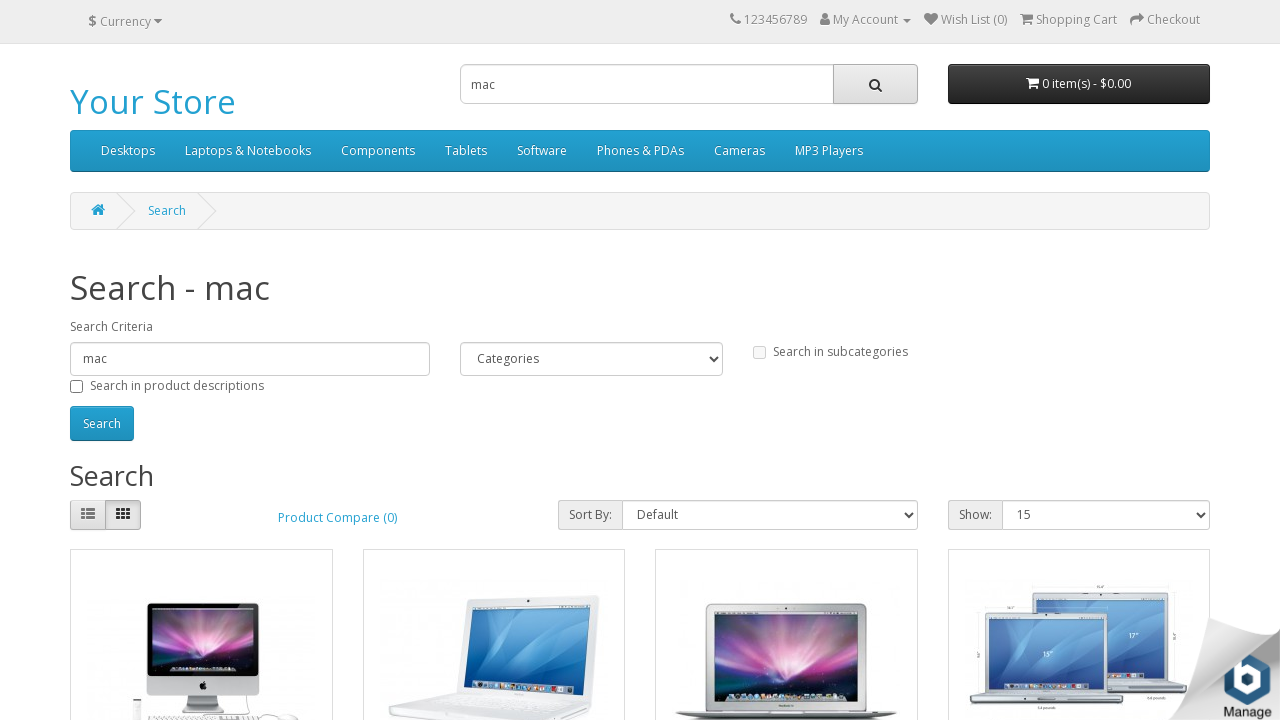

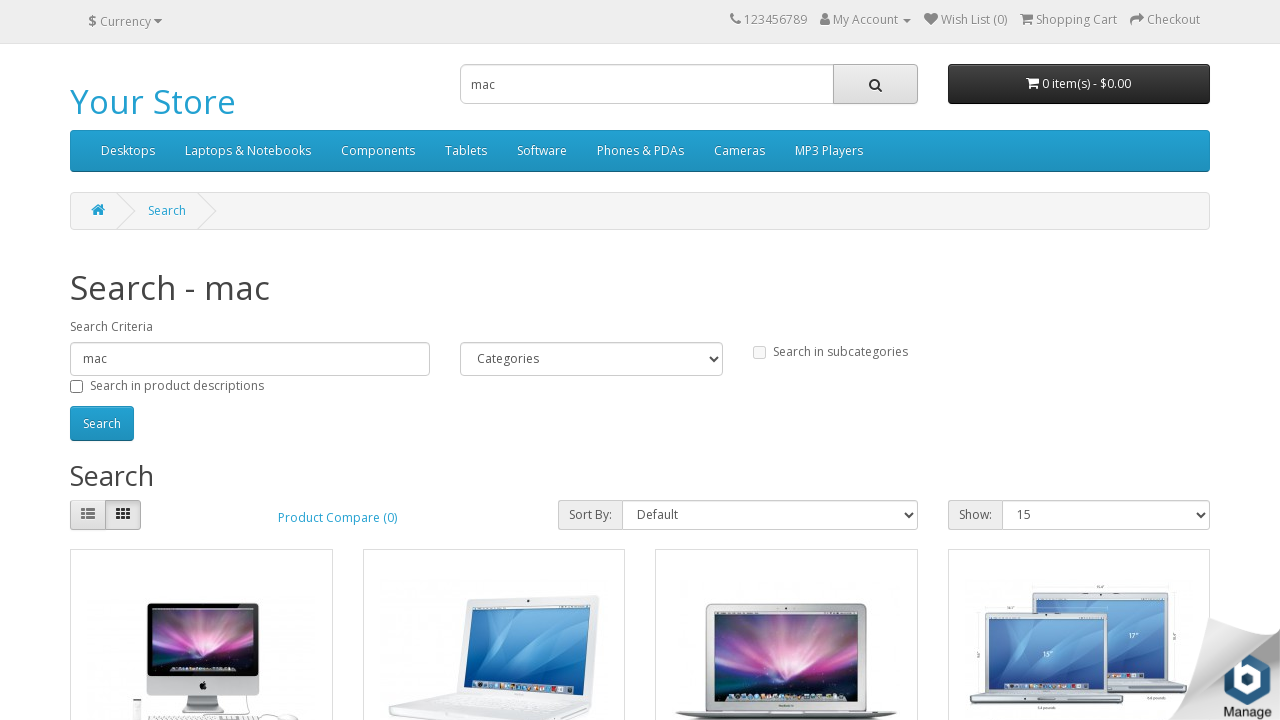